Tests form filling on a practice Angular application by entering name, email, password, checking a checkbox, and selecting an option from a dropdown.

Starting URL: https://rahulshettyacademy.com/angularpractice

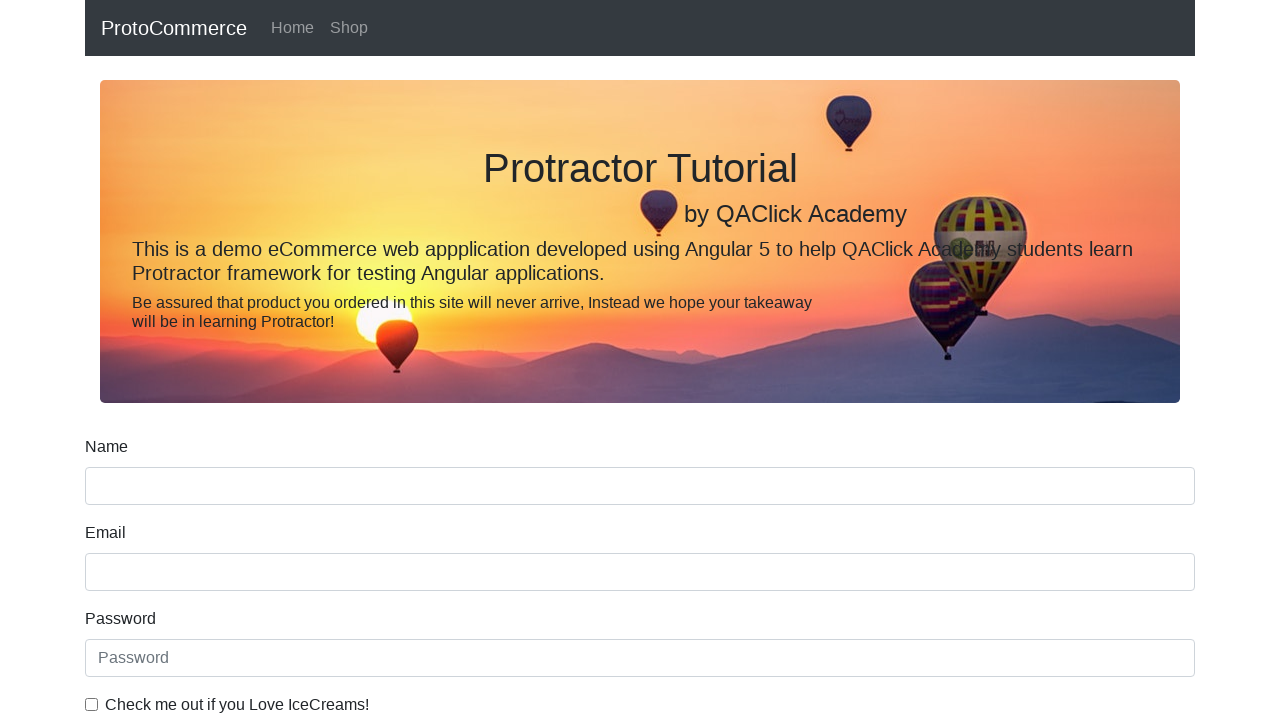

Filled name field with 'Akhilesh Thapliyal' on input[name='name']
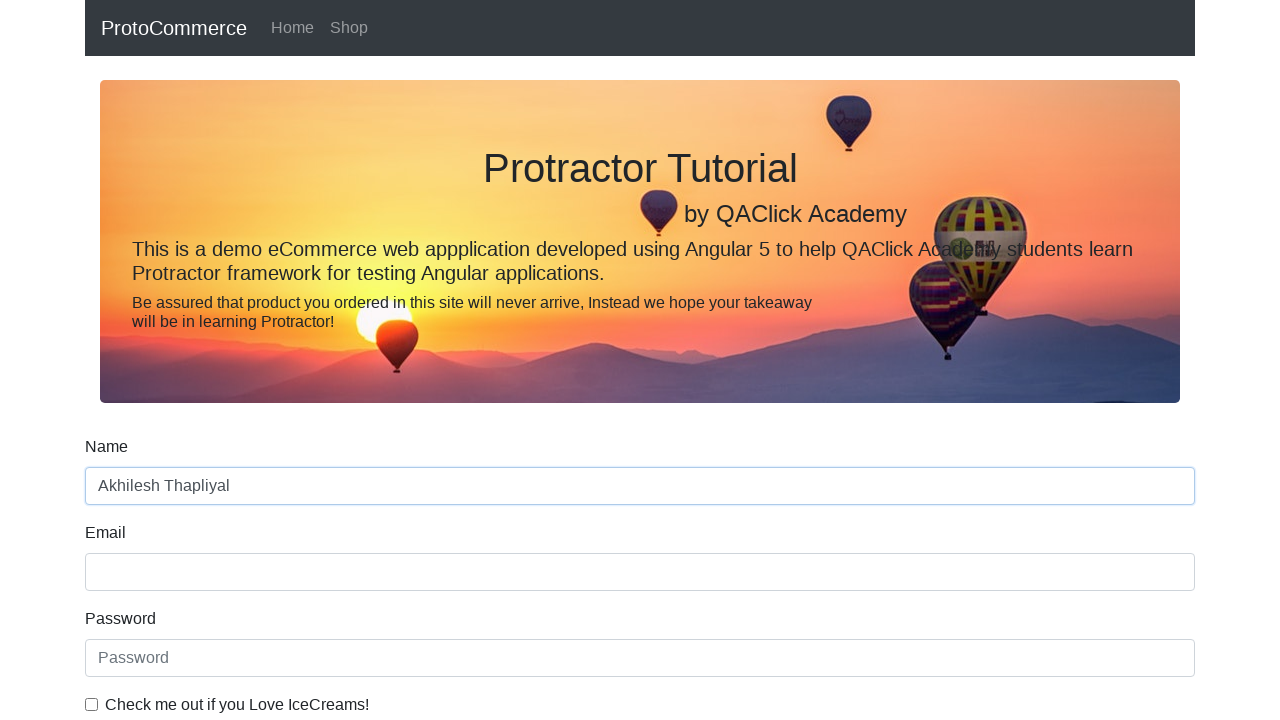

Filled email field with 'akhilesh+test@logic-square.com' on input[name='email']
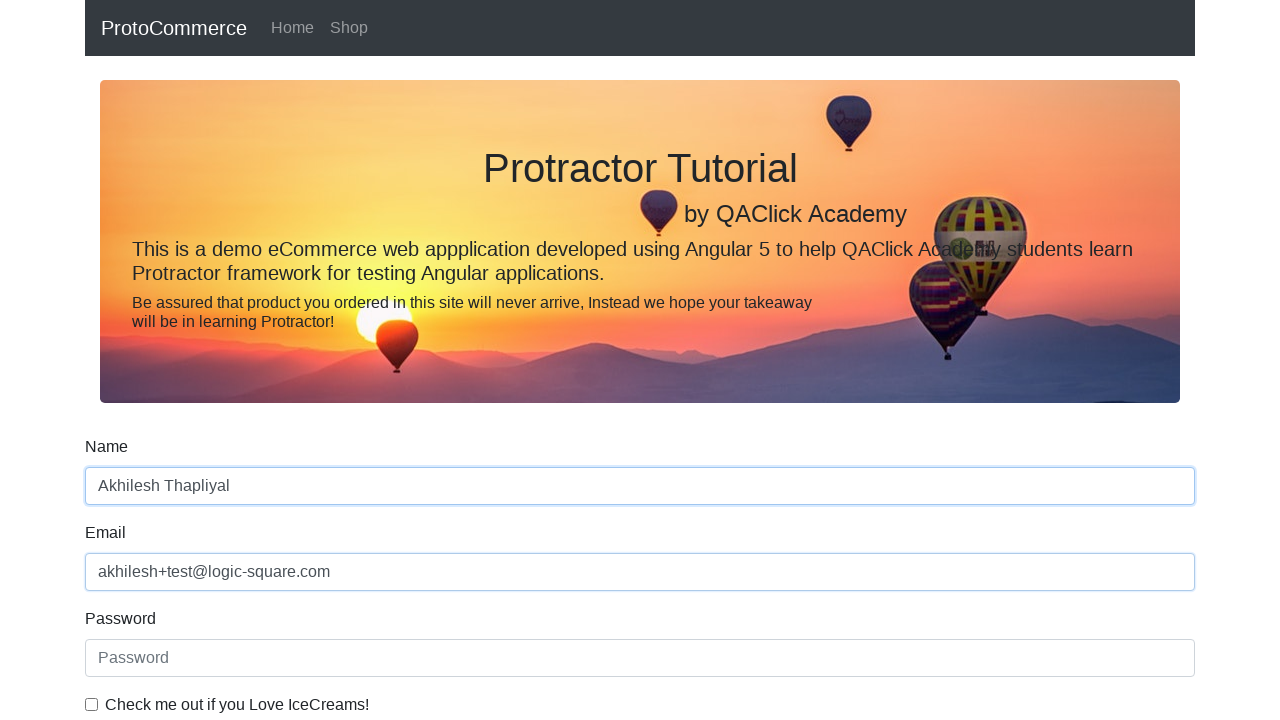

Filled password field with 'Qwerty@123' on #exampleInputPassword1
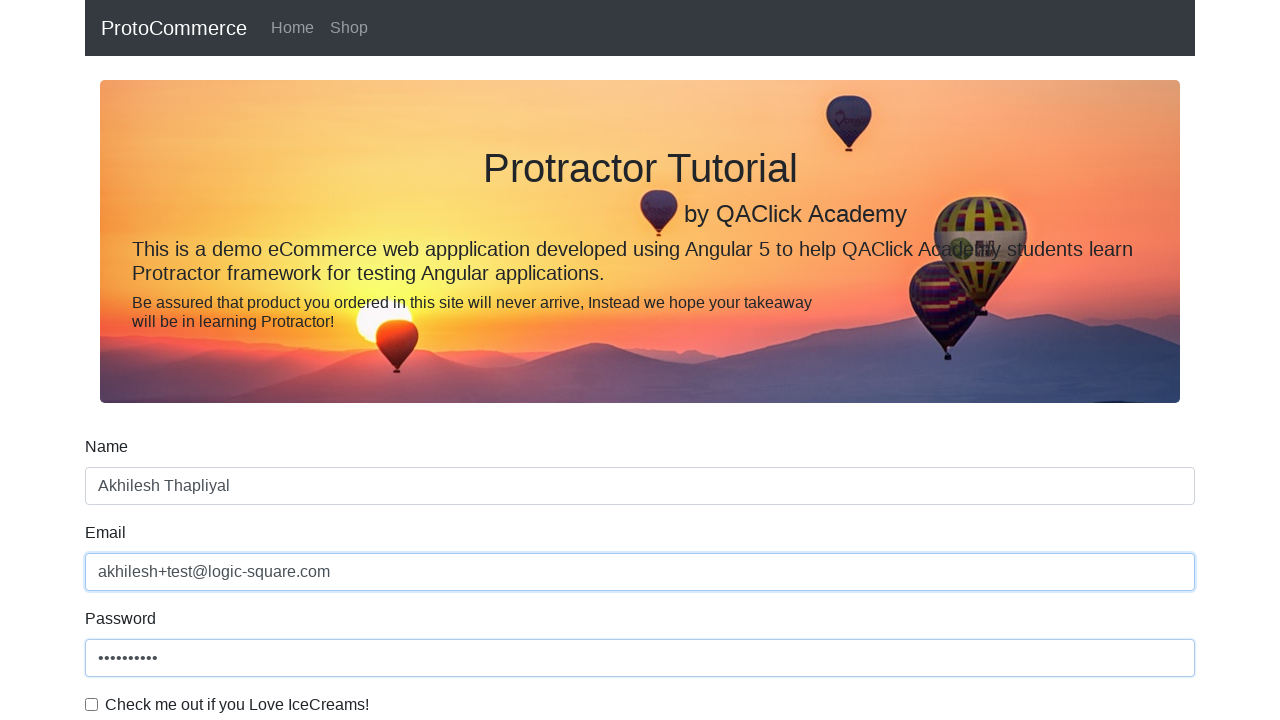

Checked the checkbox for agreement at (92, 704) on #exampleCheck1
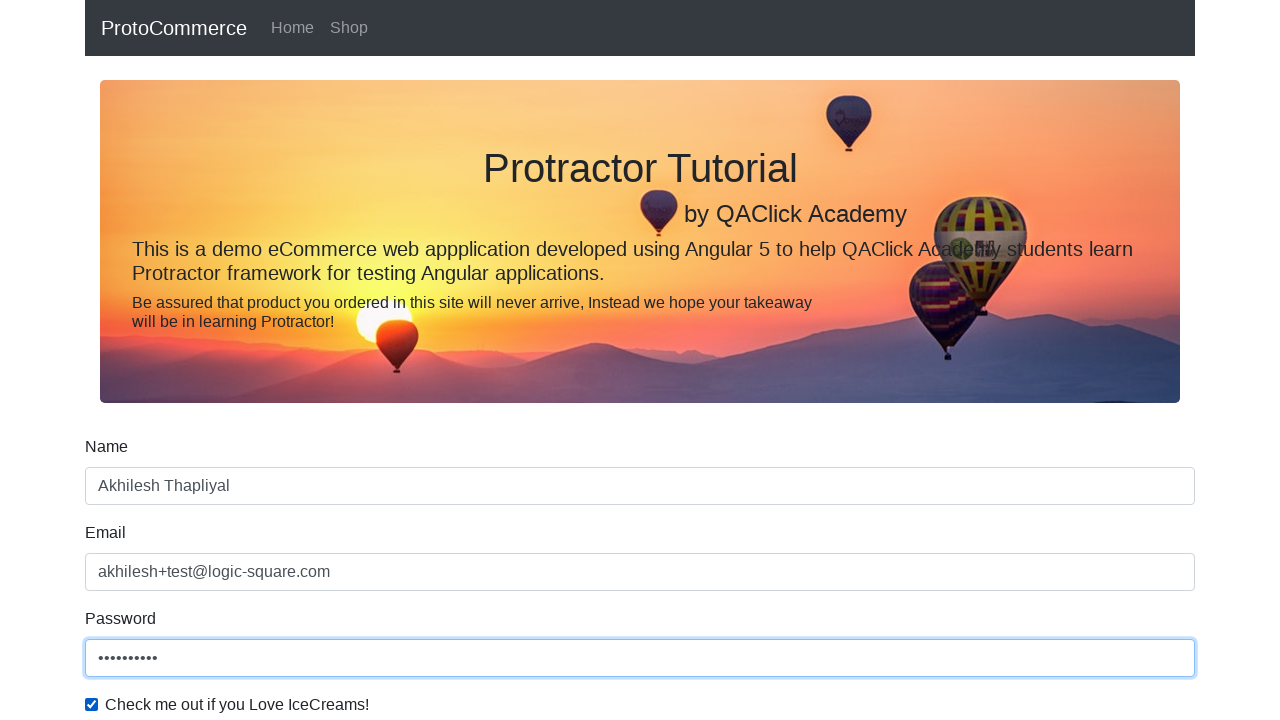

Selected first option from dropdown menu on #exampleFormControlSelect1
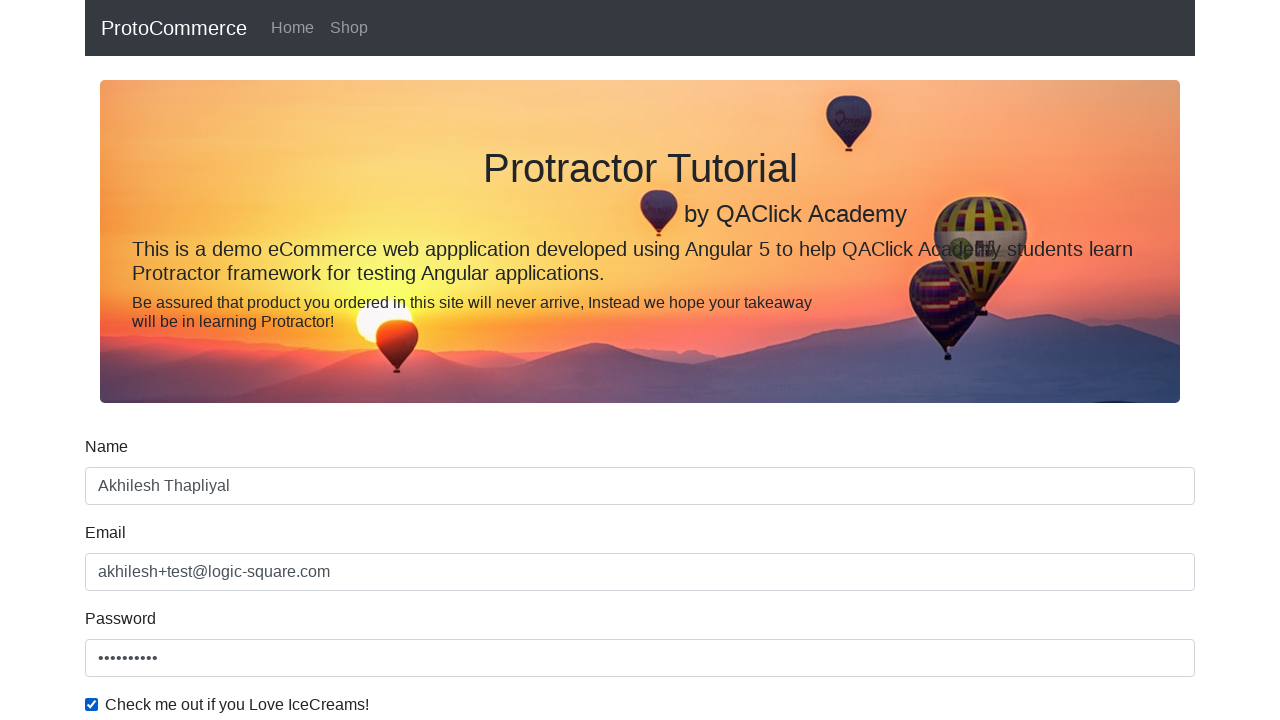

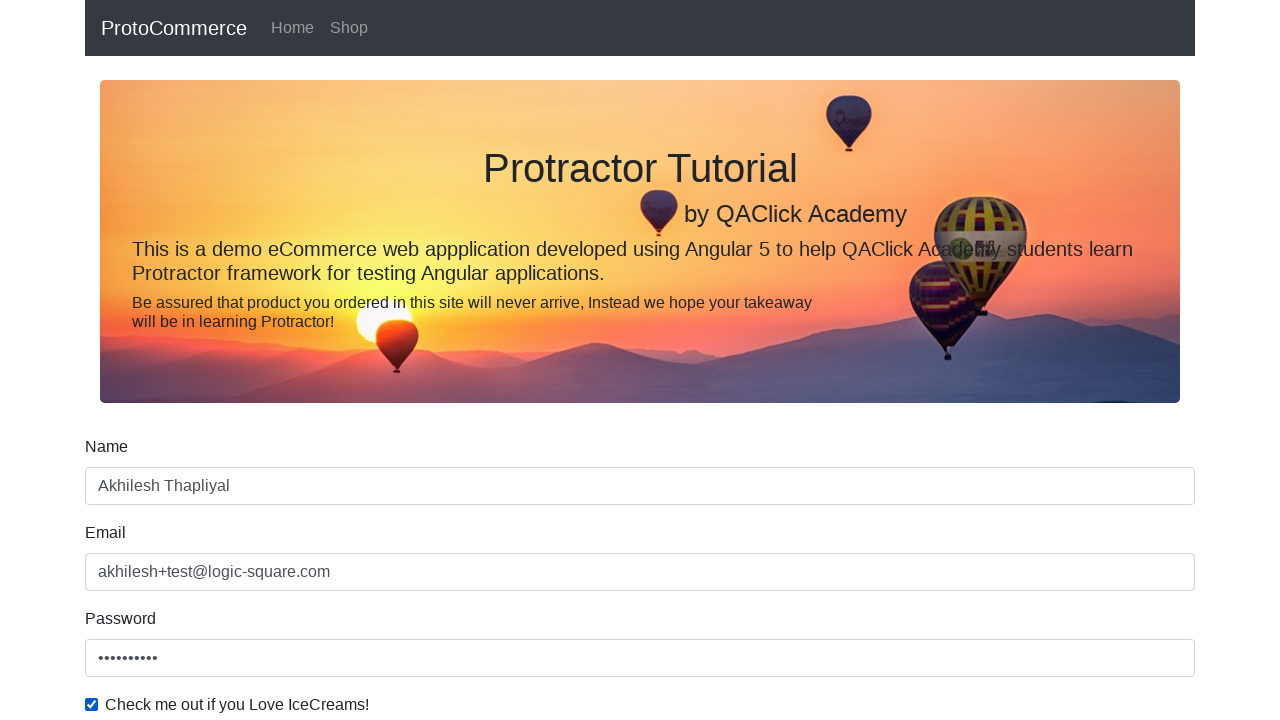